Tests element selection state by clicking elements and verifying their checked status

Starting URL: https://automationfc.github.io/basic-form/index.html

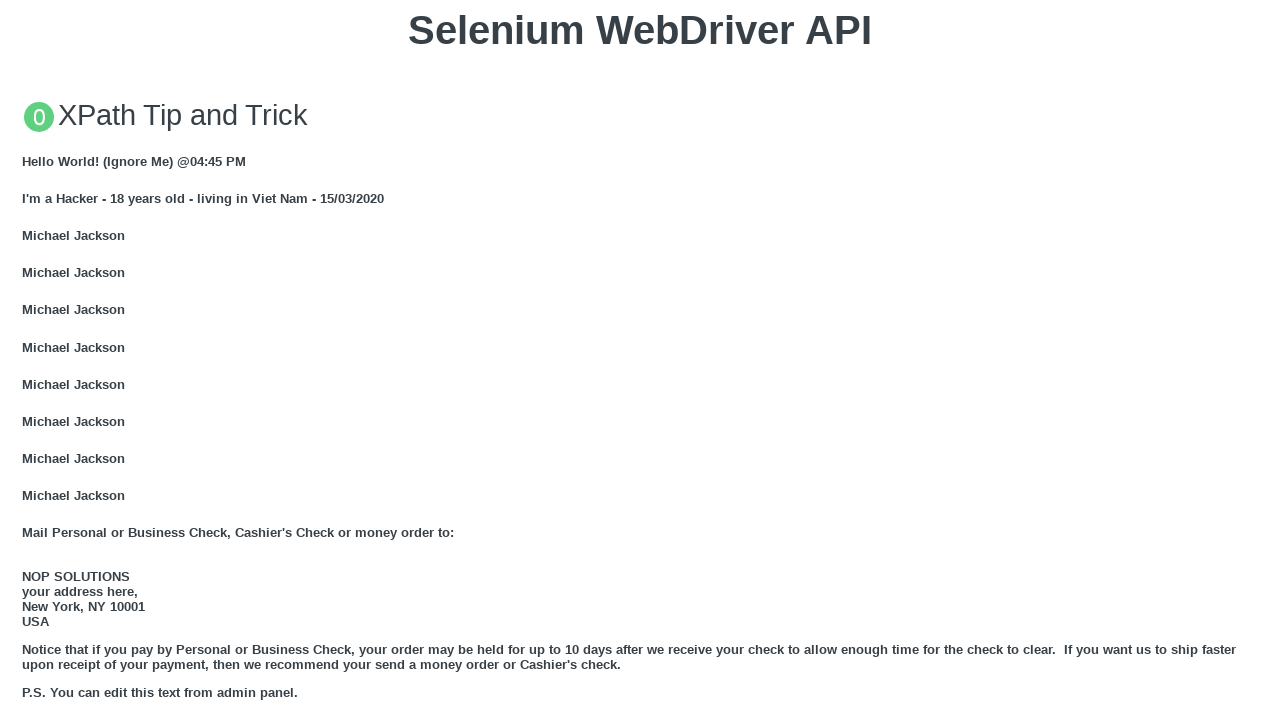

Reloaded the page
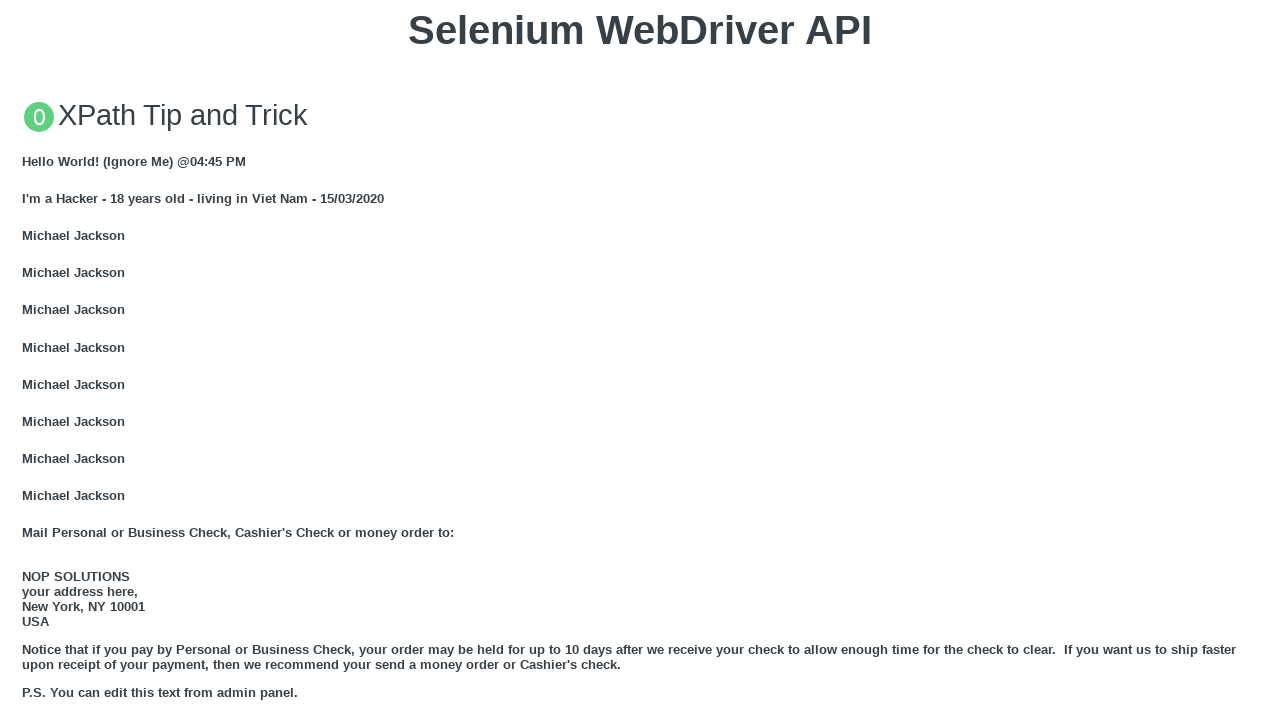

Clicked on 'Under 18' radio button at (28, 360) on #under_18
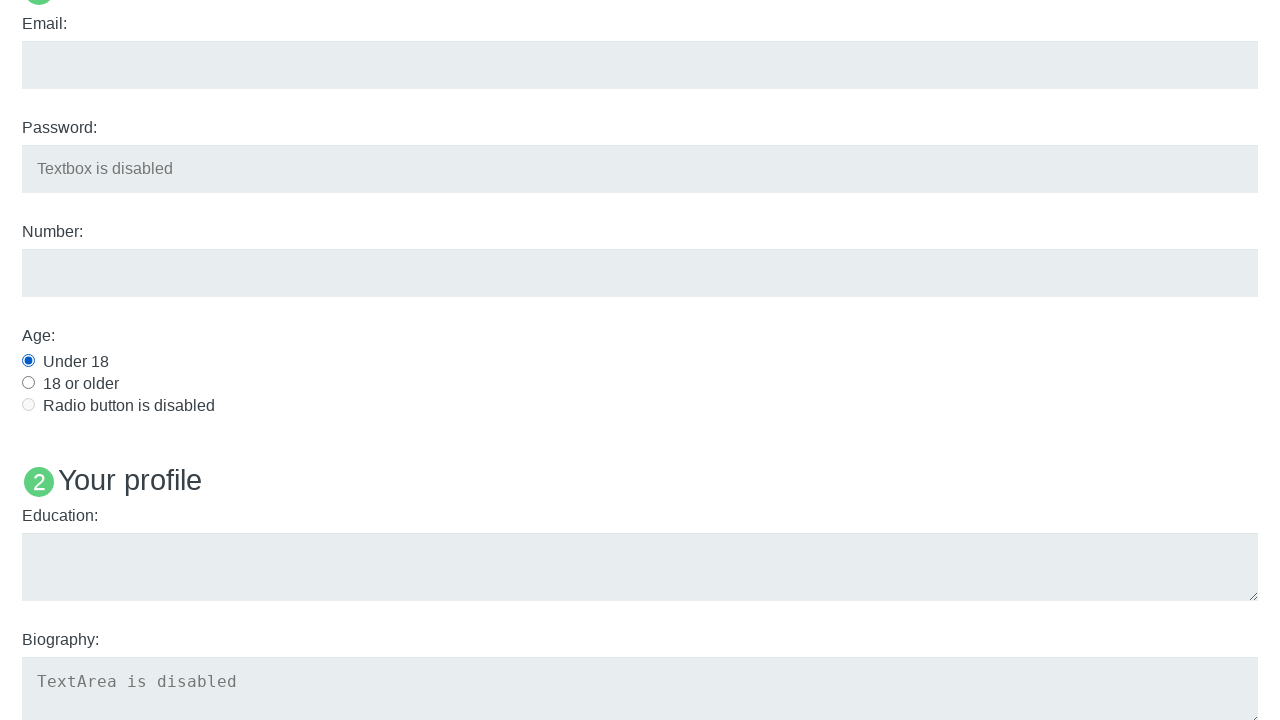

Verified 'Under 18' radio button is checked
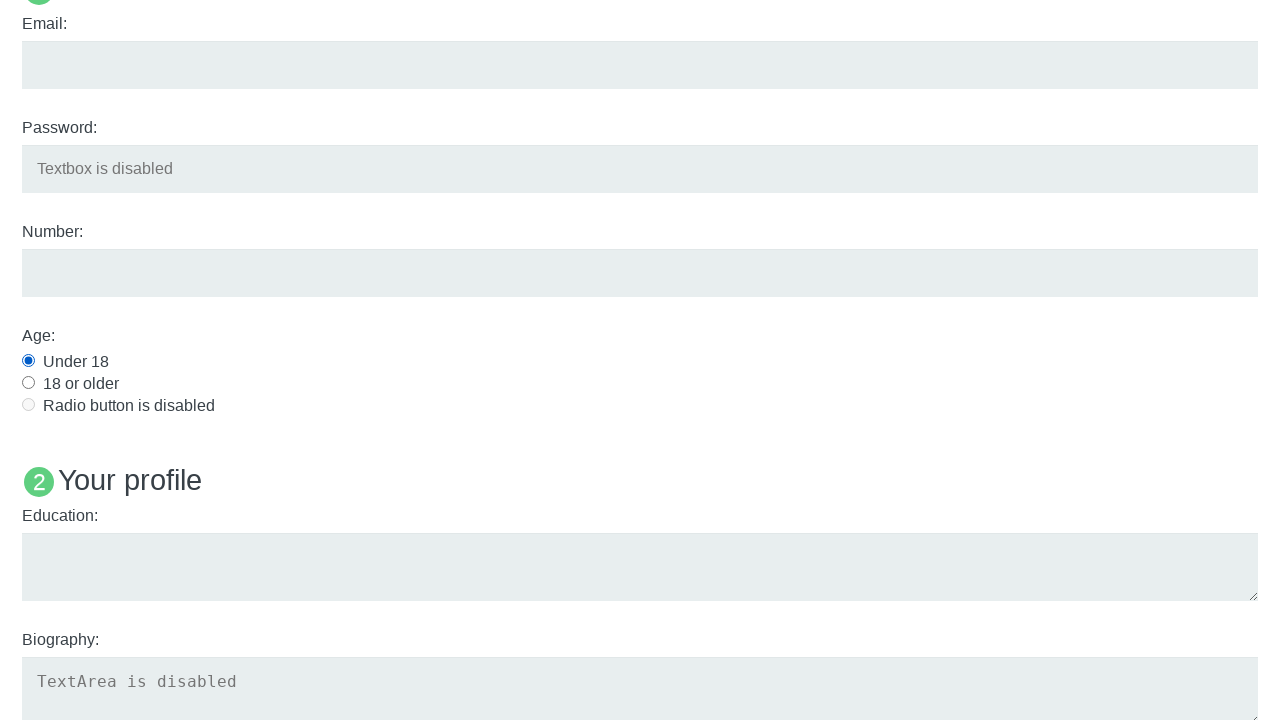

Clicked on 'Development' checkbox at (28, 361) on #development
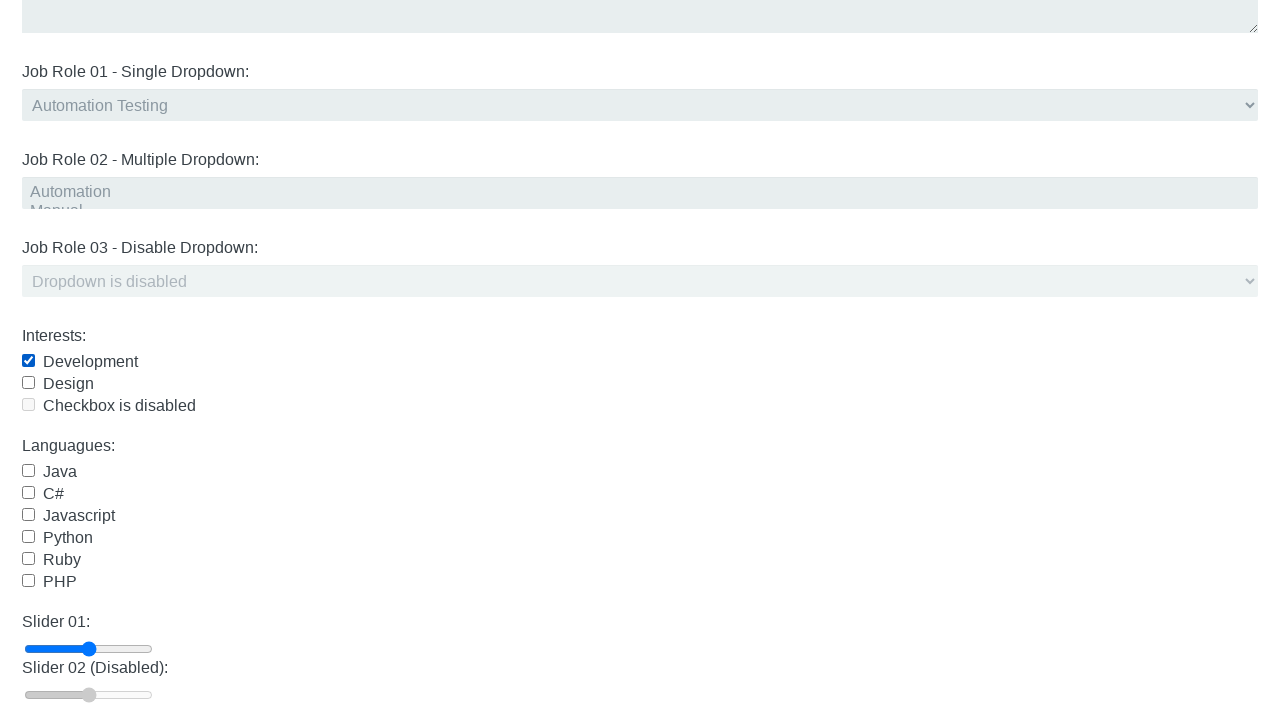

Verified 'Development' checkbox is checked
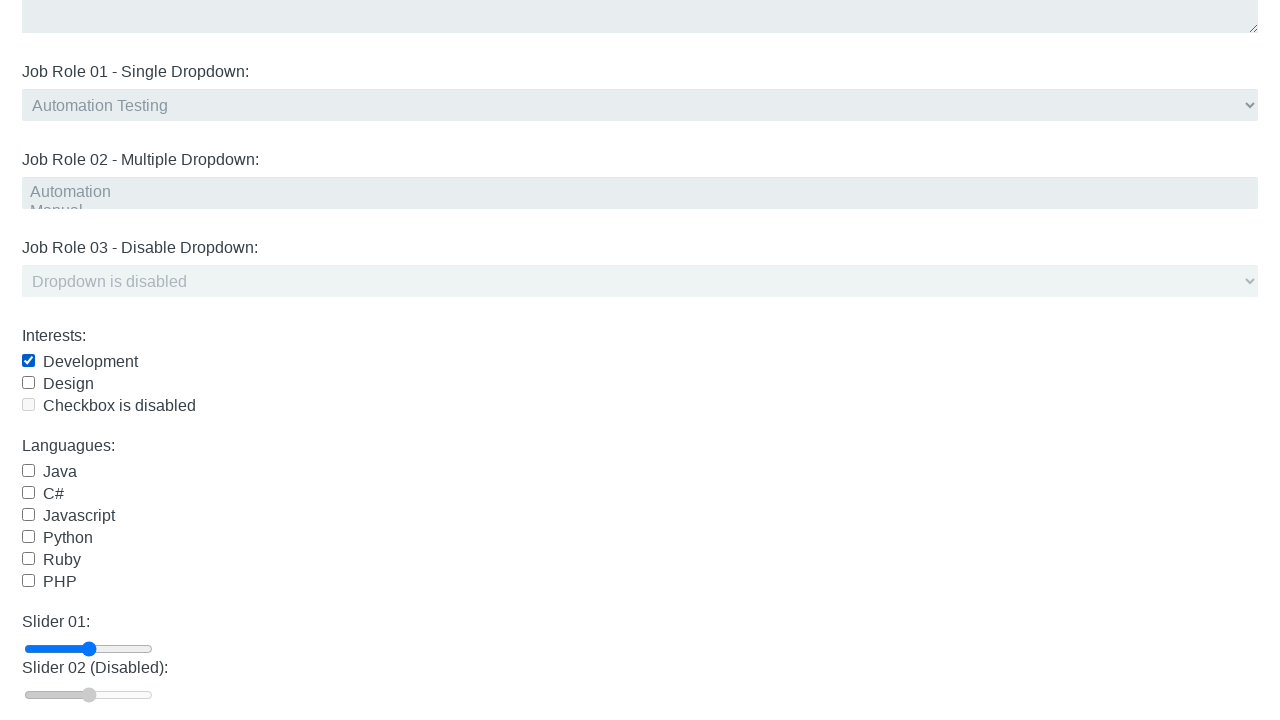

Clicked on 'Development' checkbox again to uncheck it at (28, 361) on #development
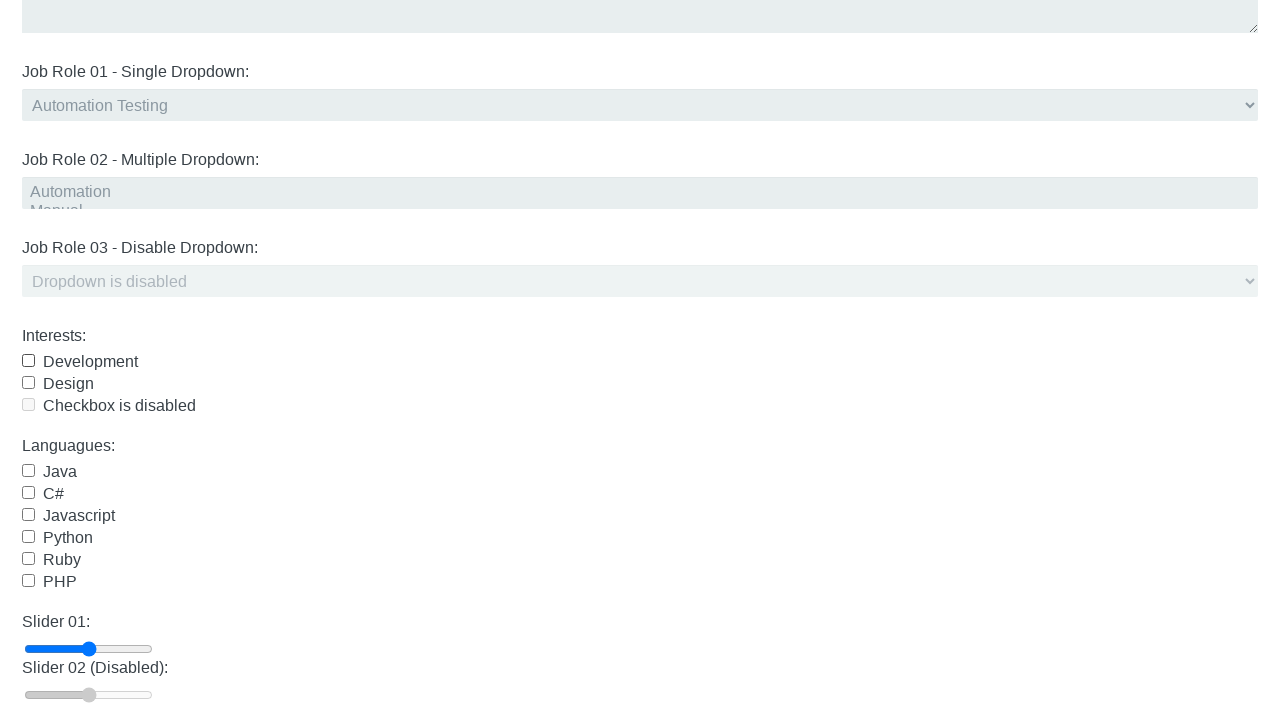

Verified 'Development' checkbox is unchecked
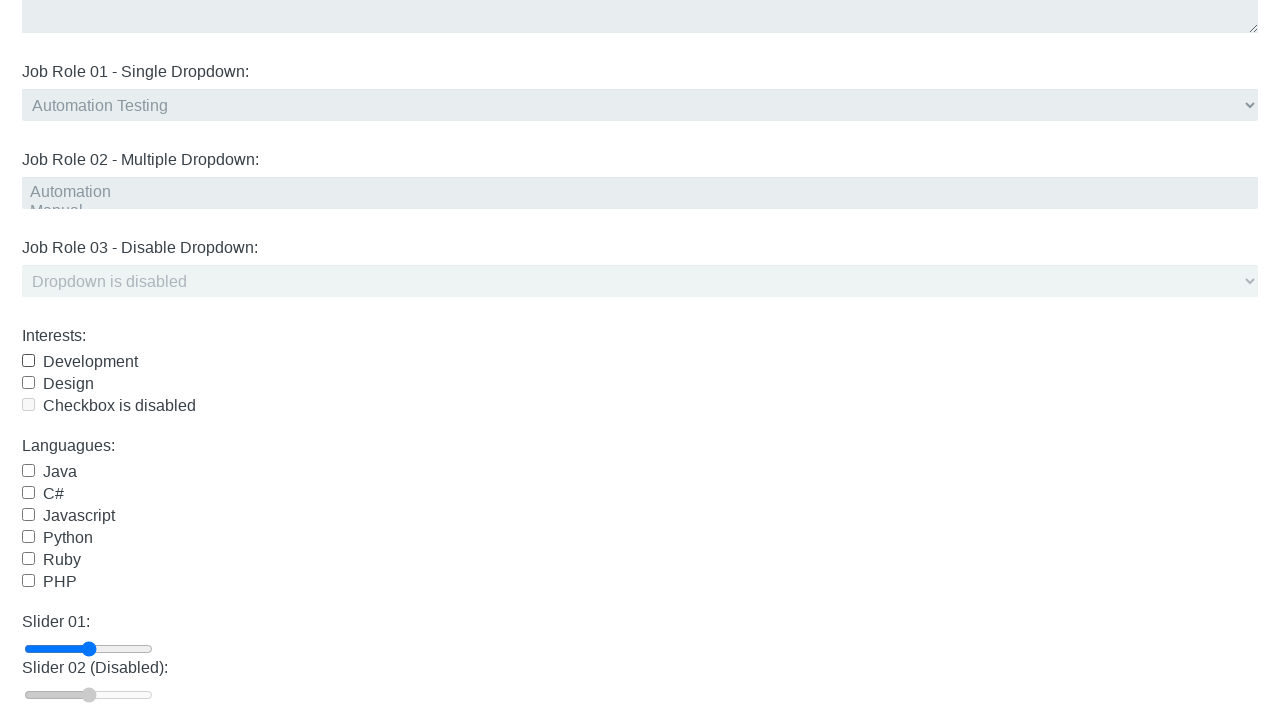

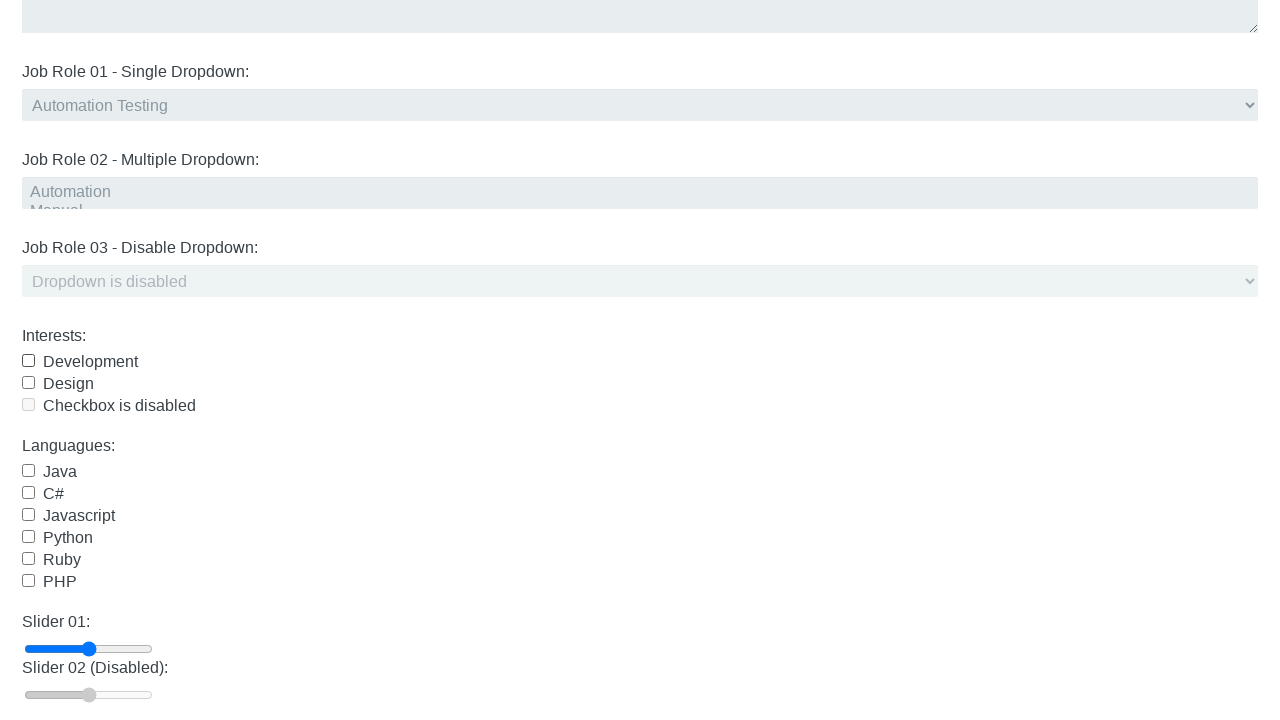